Tests right-click context menu functionality, handles alert dialog, and navigates to a new tab to verify page content

Starting URL: https://the-internet.herokuapp.com/context_menu

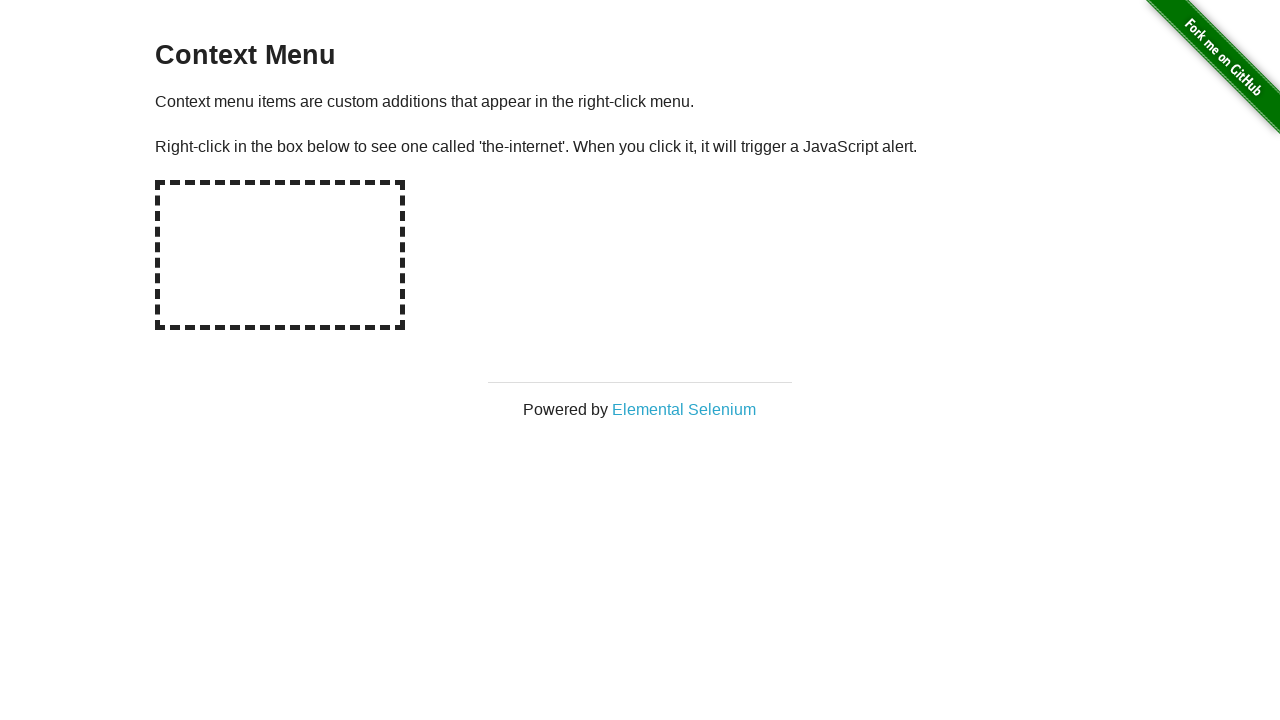

Stored main page context for later reference
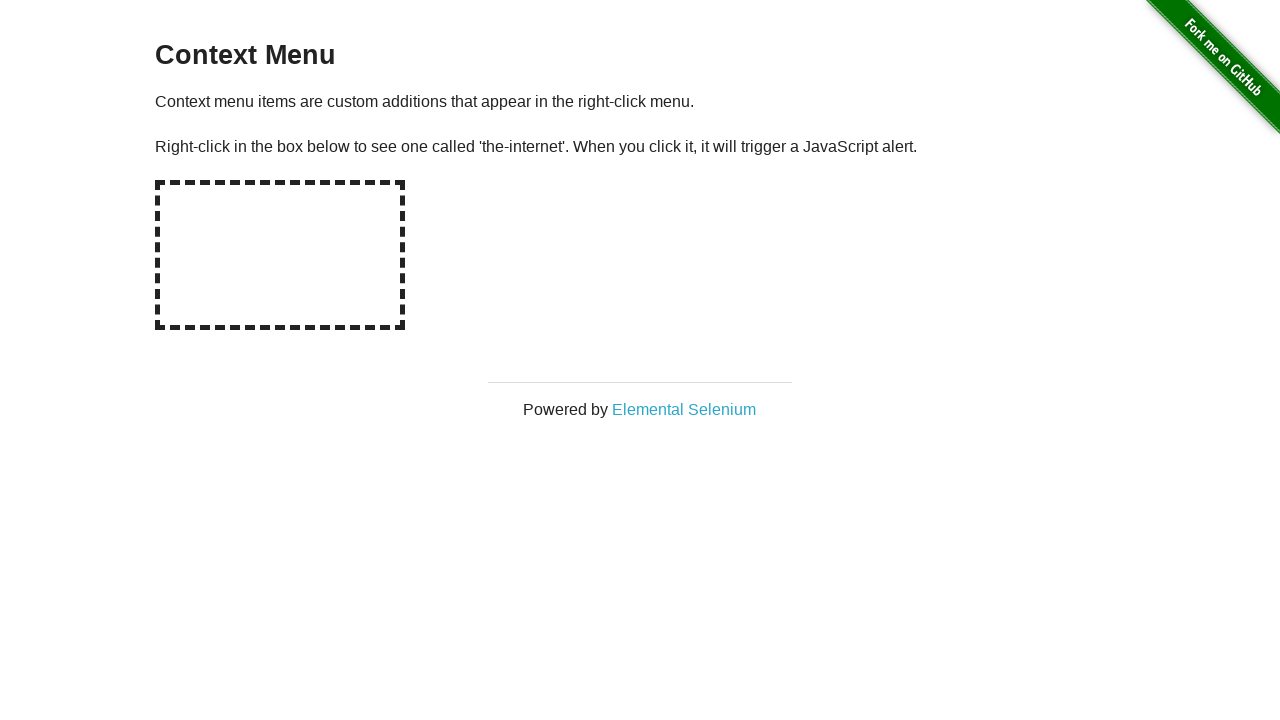

Right-clicked on the context menu area at (280, 255) on #hot-spot
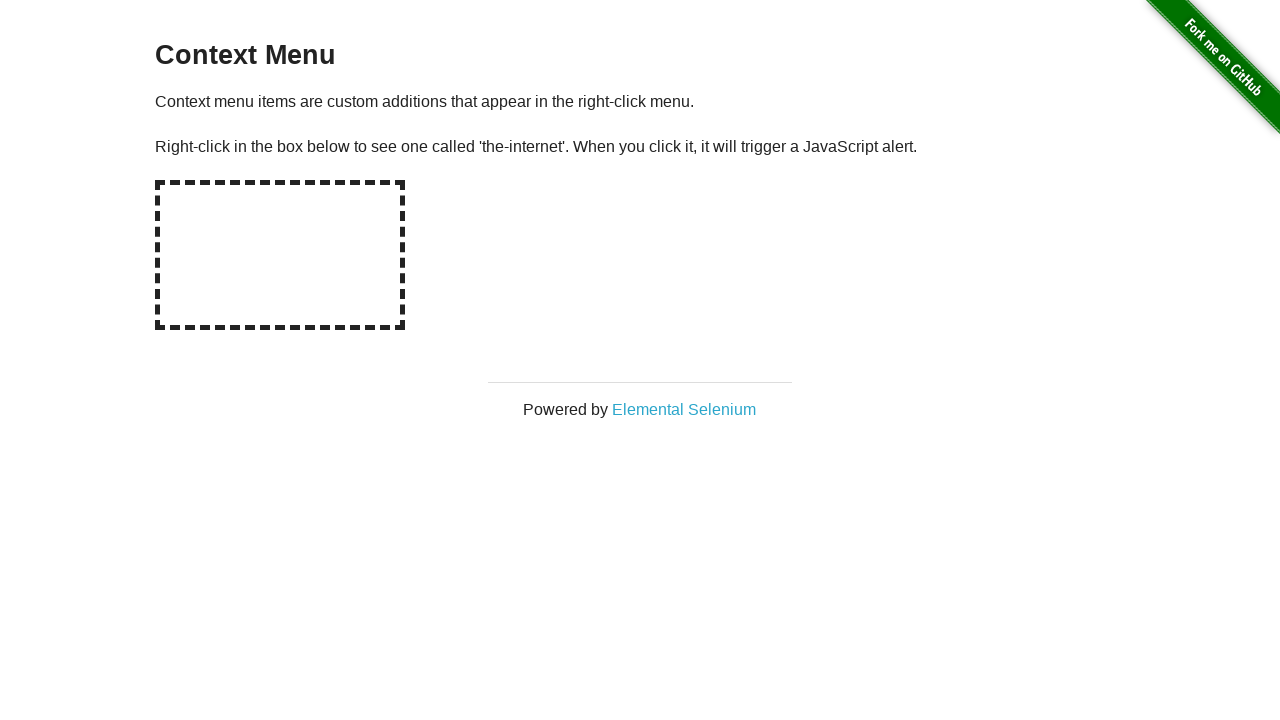

Set up dialog handler to accept alerts
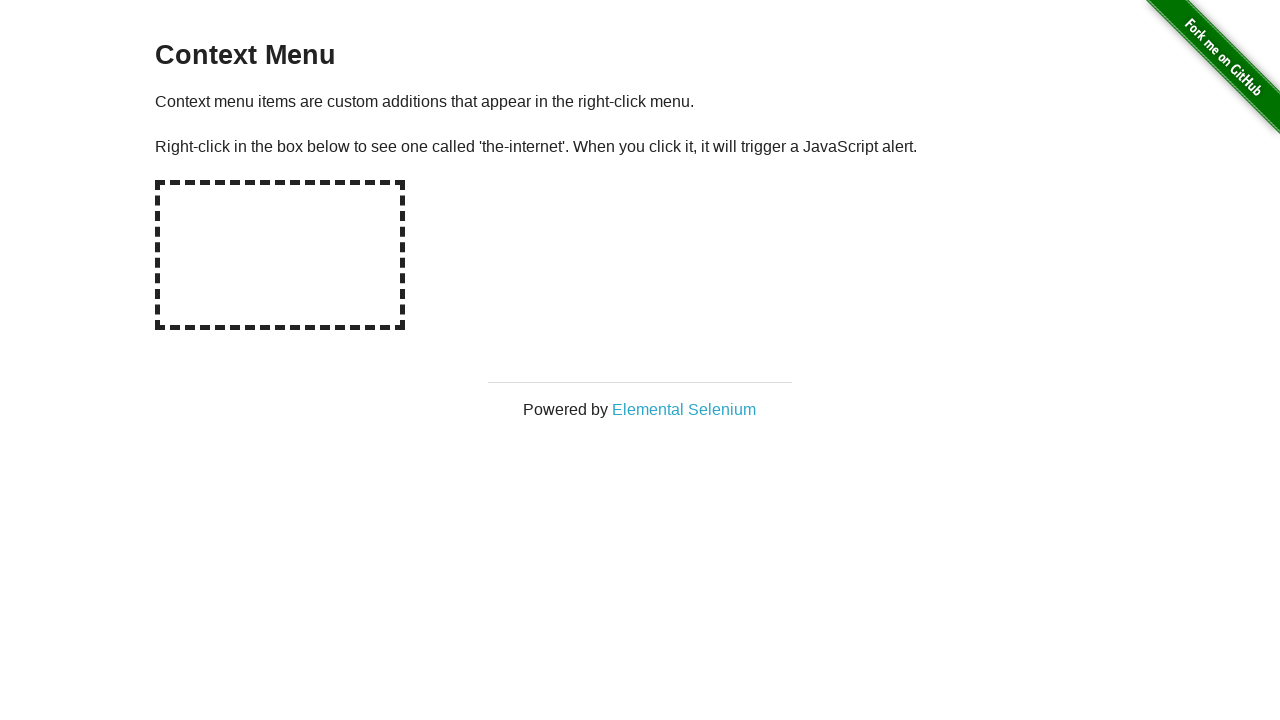

Clicked 'Elemental Selenium' link to open new tab at (684, 409) on text=Elemental Selenium
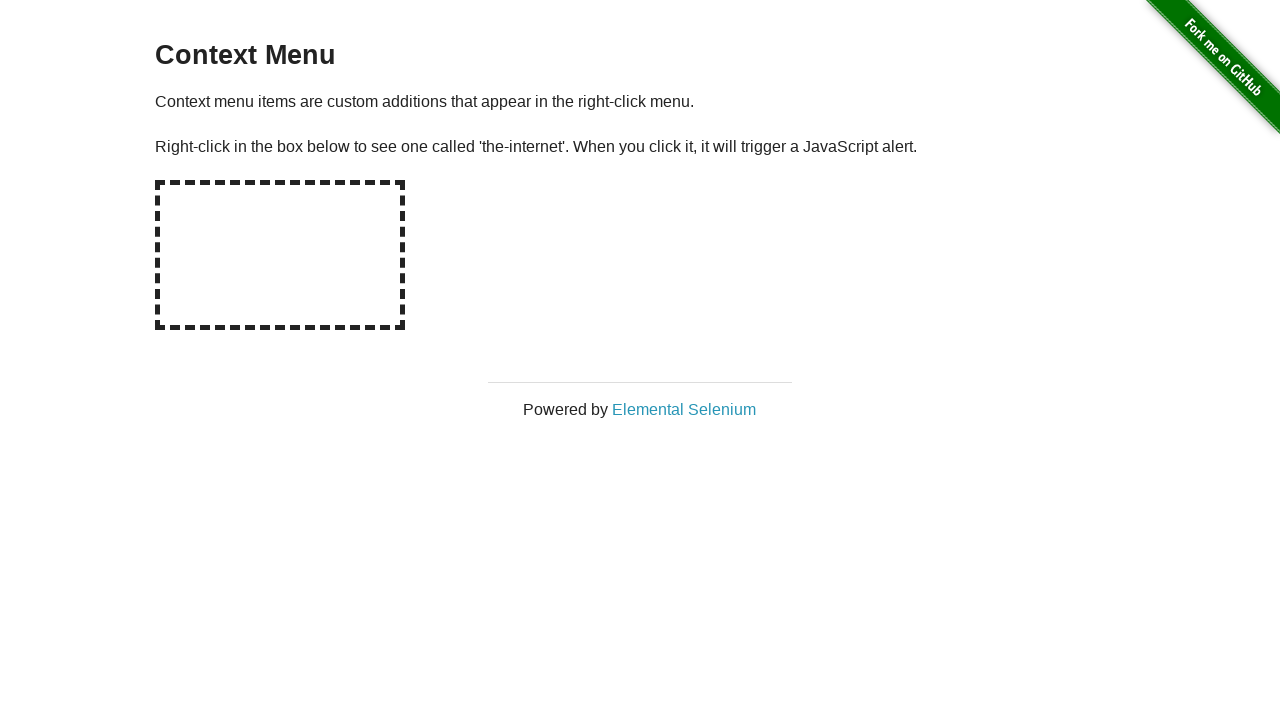

Switched to newly opened popup page
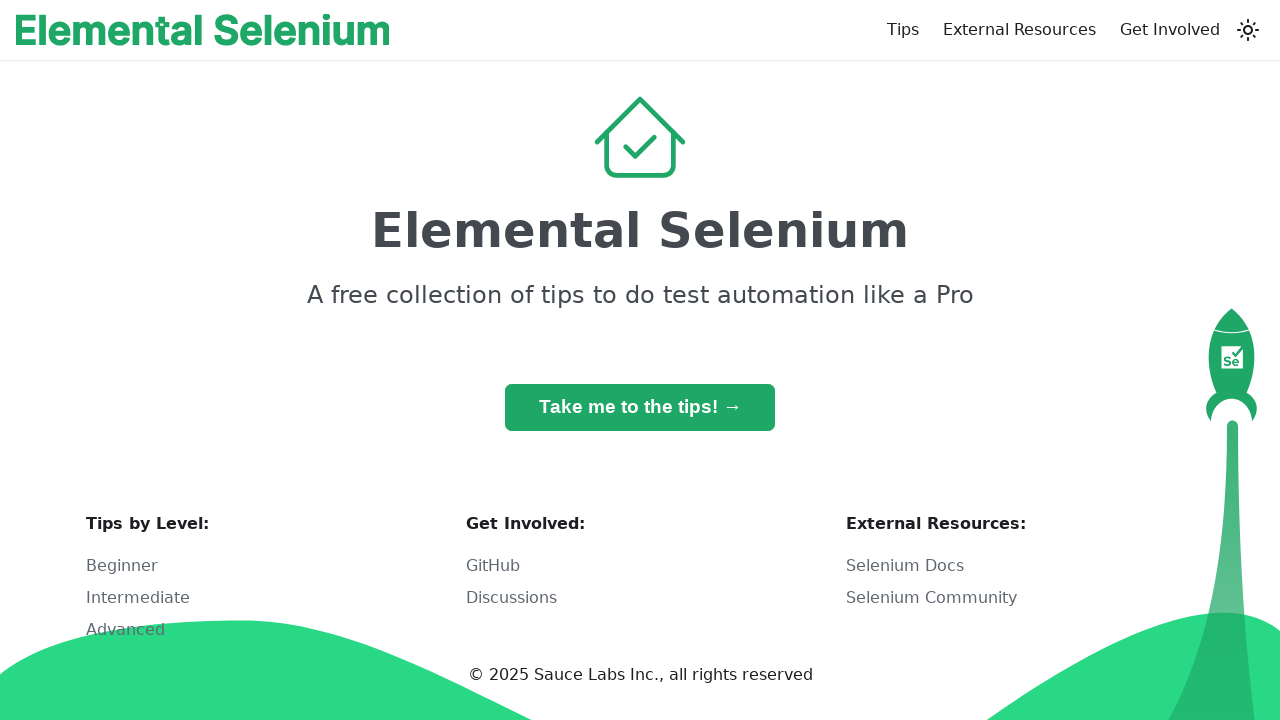

Verified h1 element loaded on new page
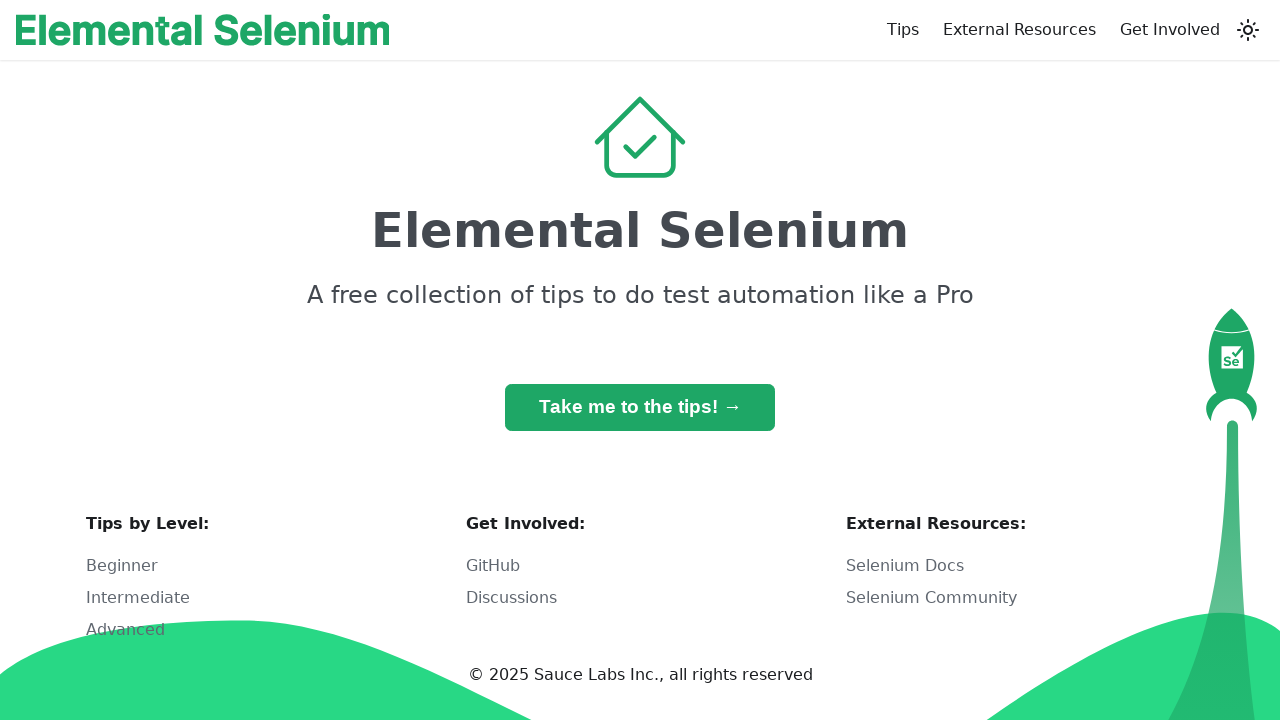

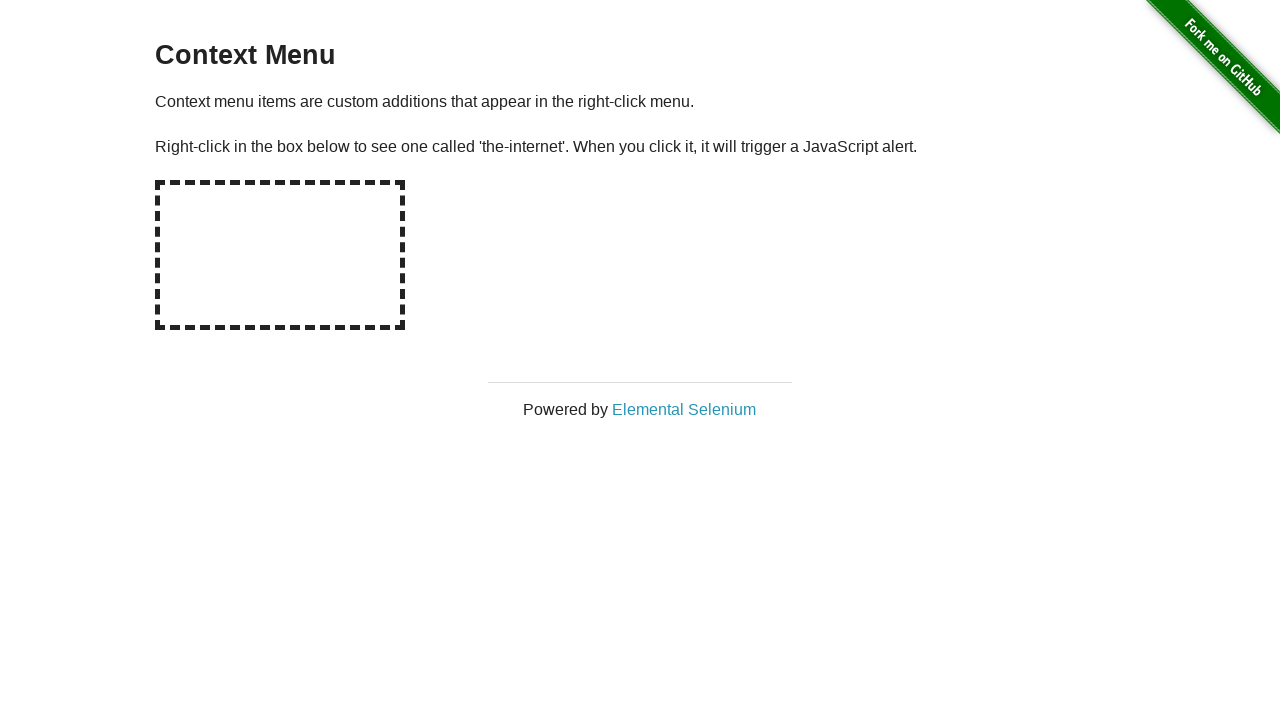